Tests the hover functionality by clicking on a figure element and verifying that a caption with "name: user1" becomes visible

Starting URL: http://the-internet.herokuapp.com/hovers

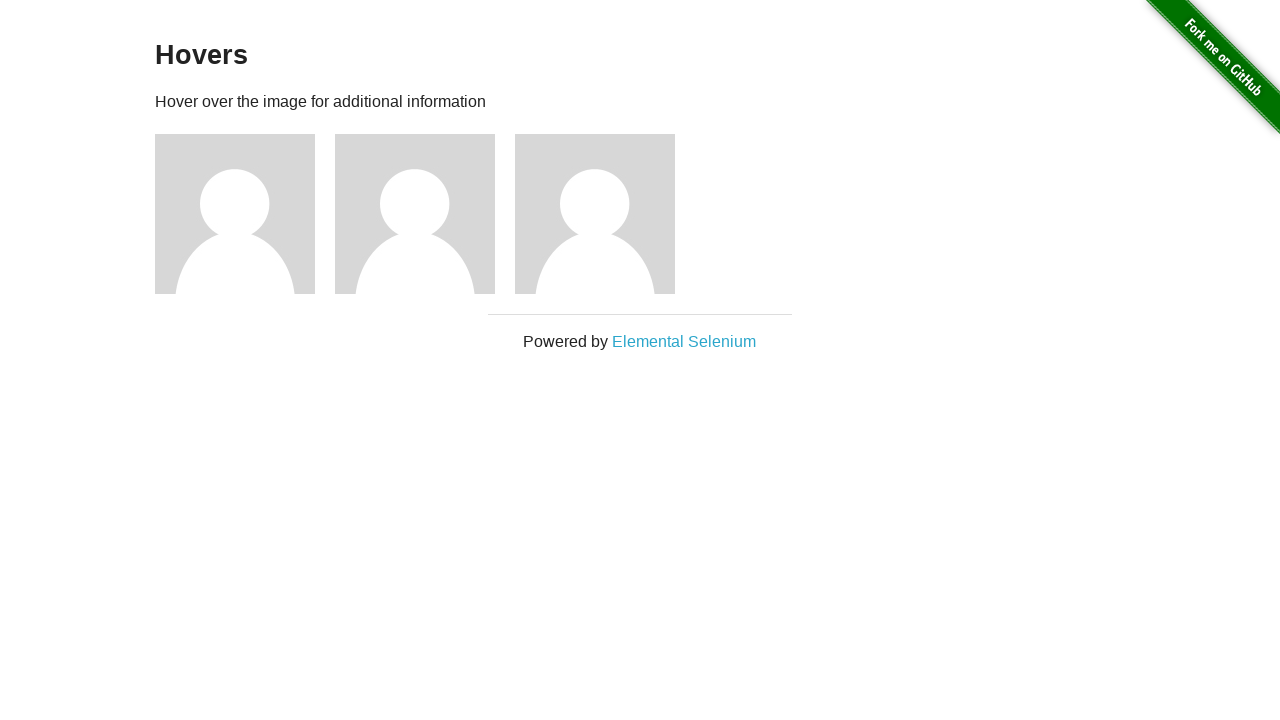

Clicked on figure element to trigger hover at (245, 214) on .figure
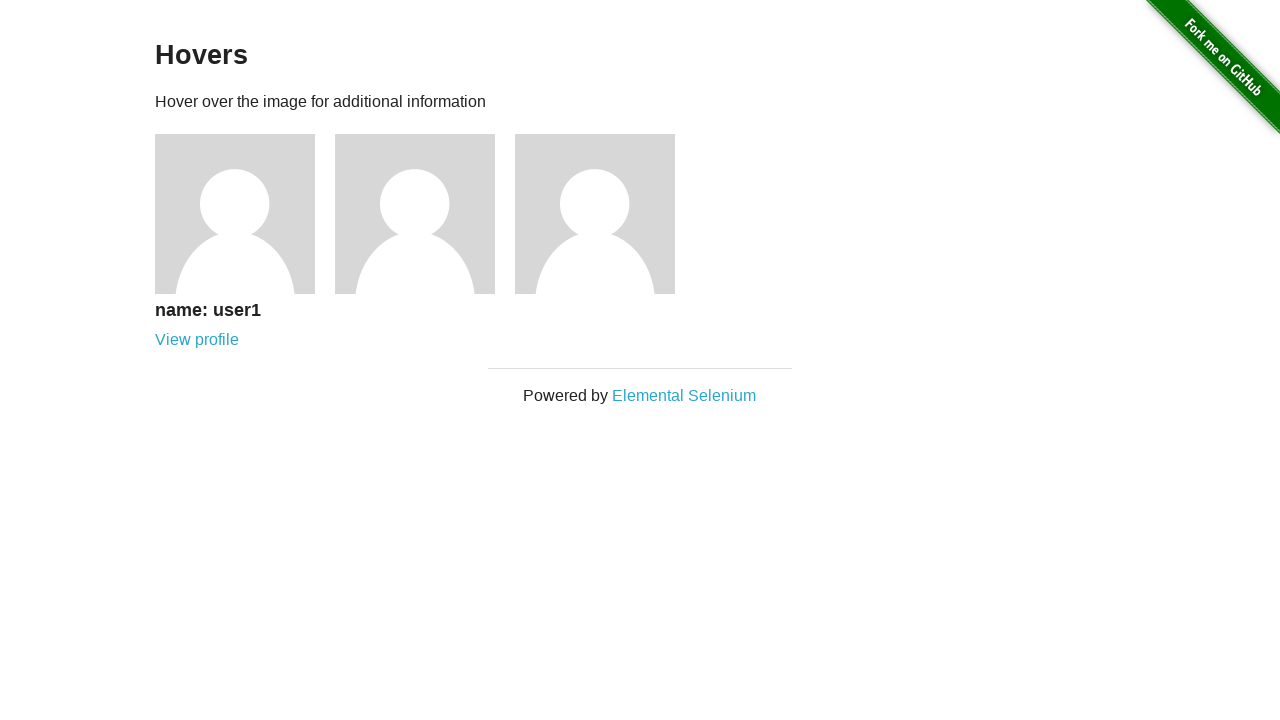

Caption with 'name: user1' became visible
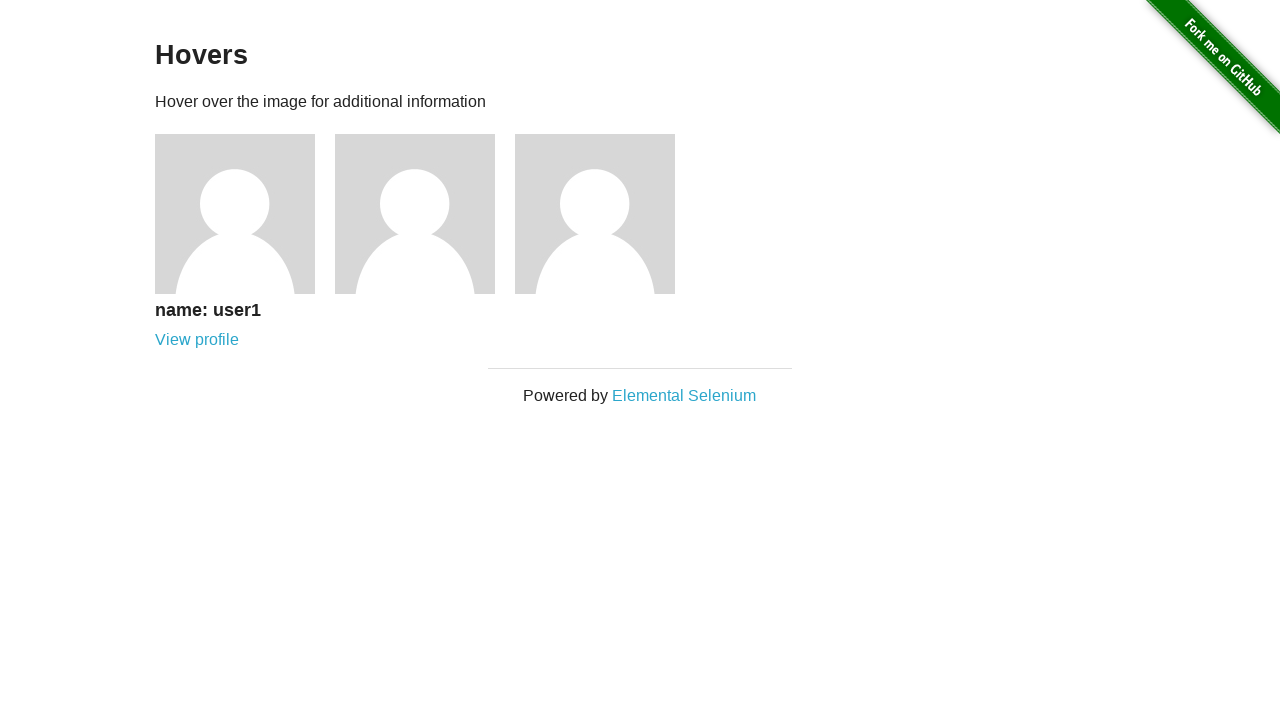

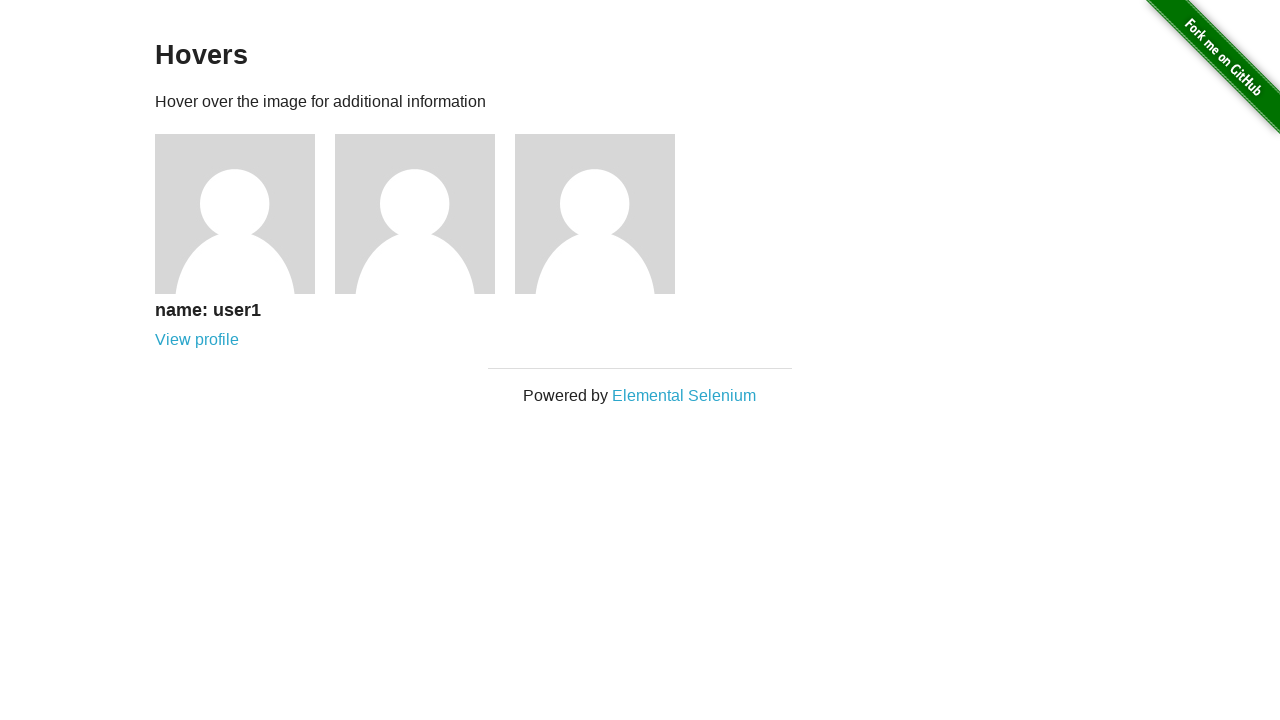